Tests login form validation with empty credentials by typing credentials, clearing both fields, and verifying the "Username is required" error message appears

Starting URL: https://www.saucedemo.com/

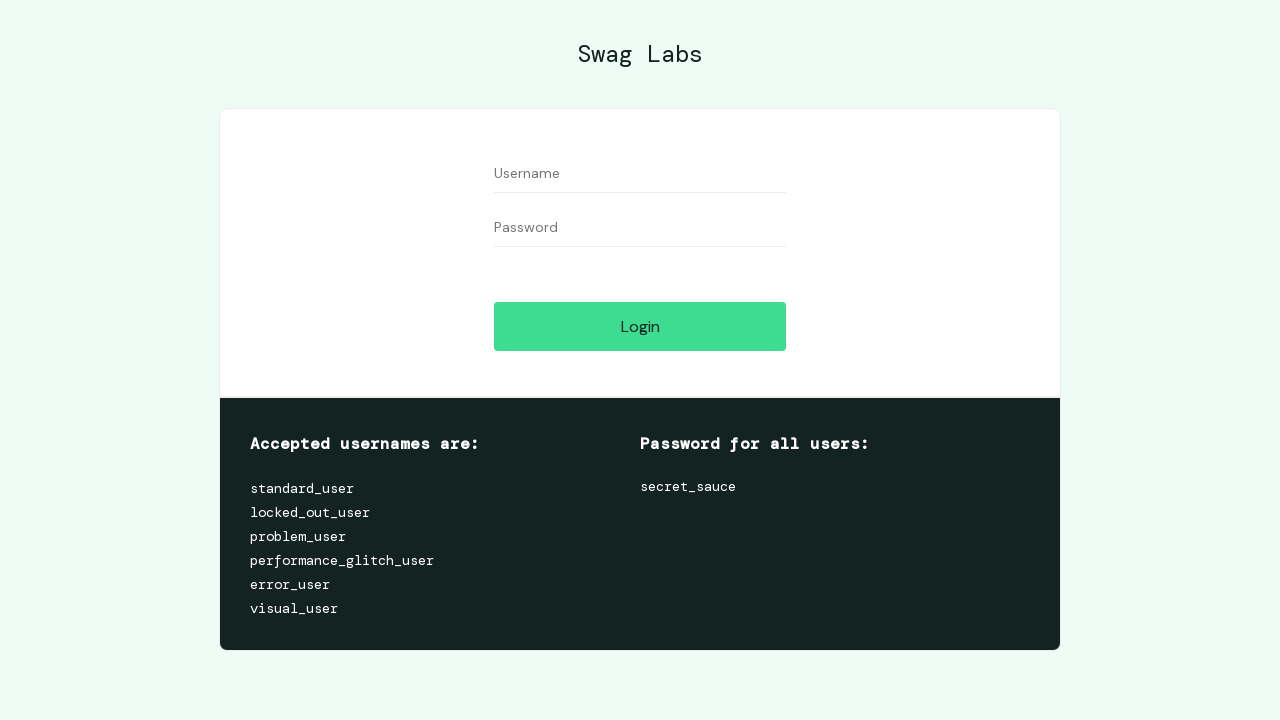

Filled username field with 'testuser123' on input[data-test='username']
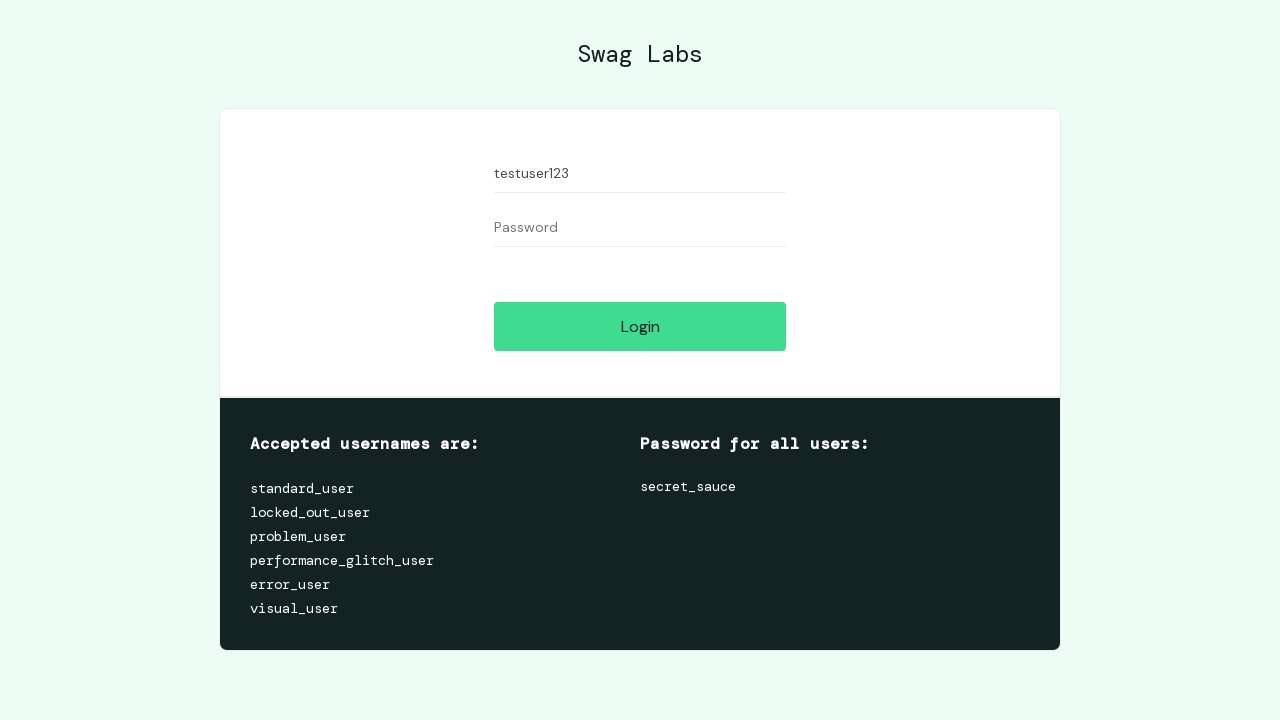

Filled password field with 'testpassword456' on input[data-test='password']
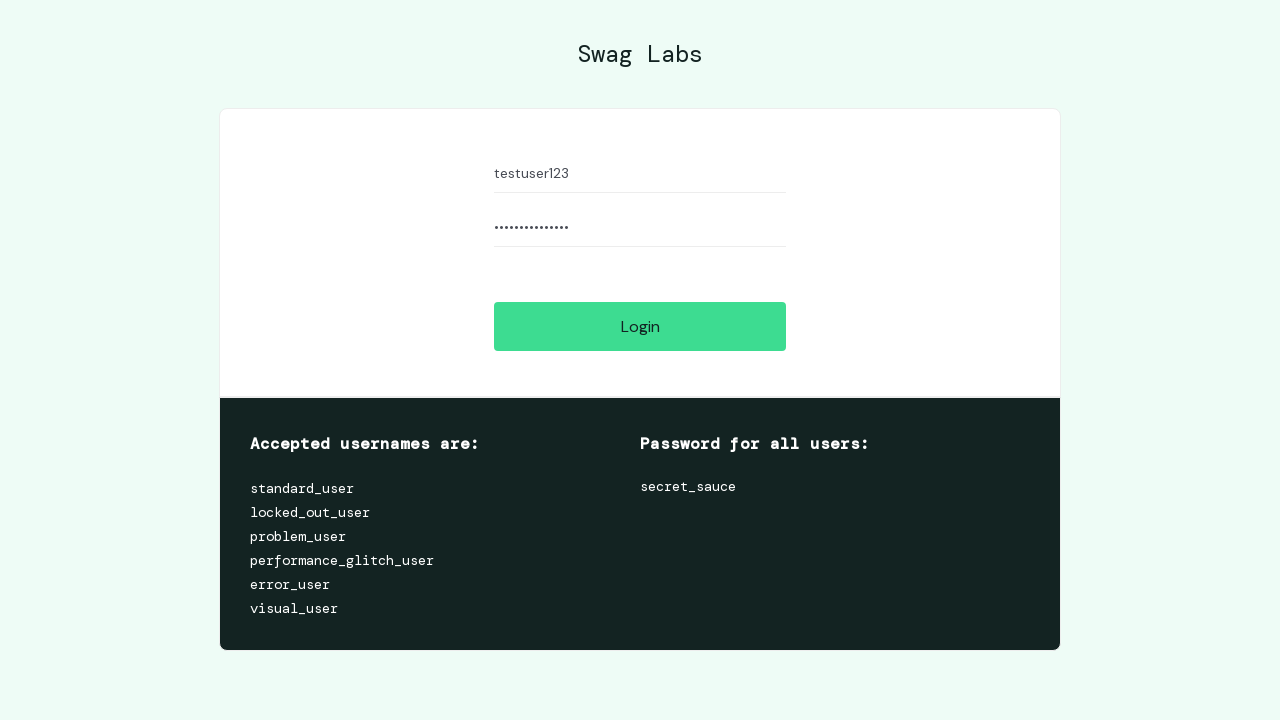

Clicked on username field to focus it at (640, 174) on input[data-test='username']
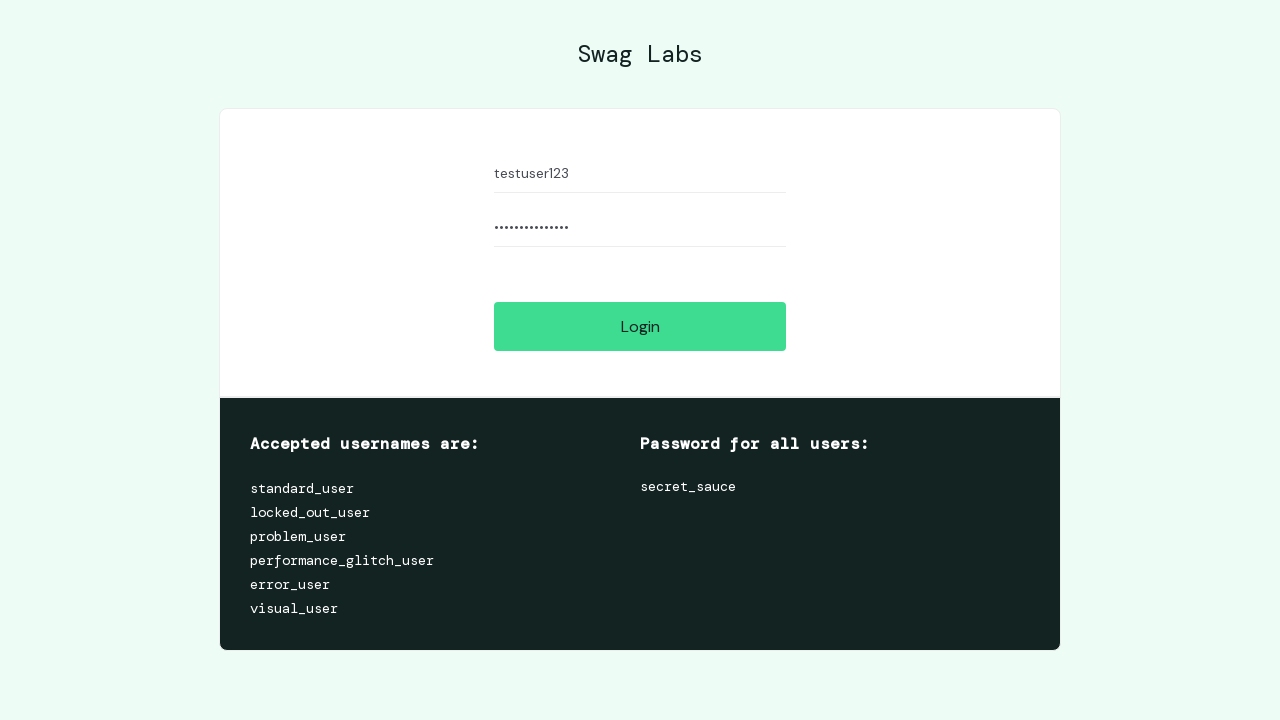

Selected all text in username field
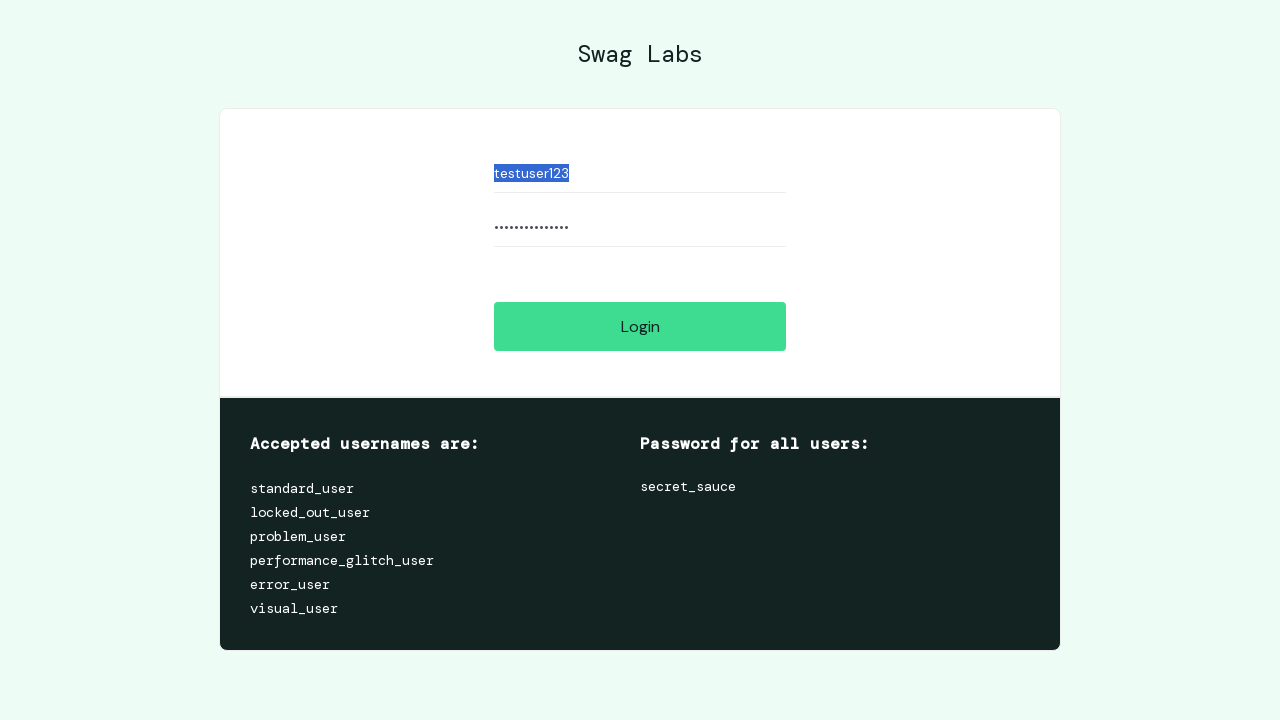

Cleared username field by pressing Delete
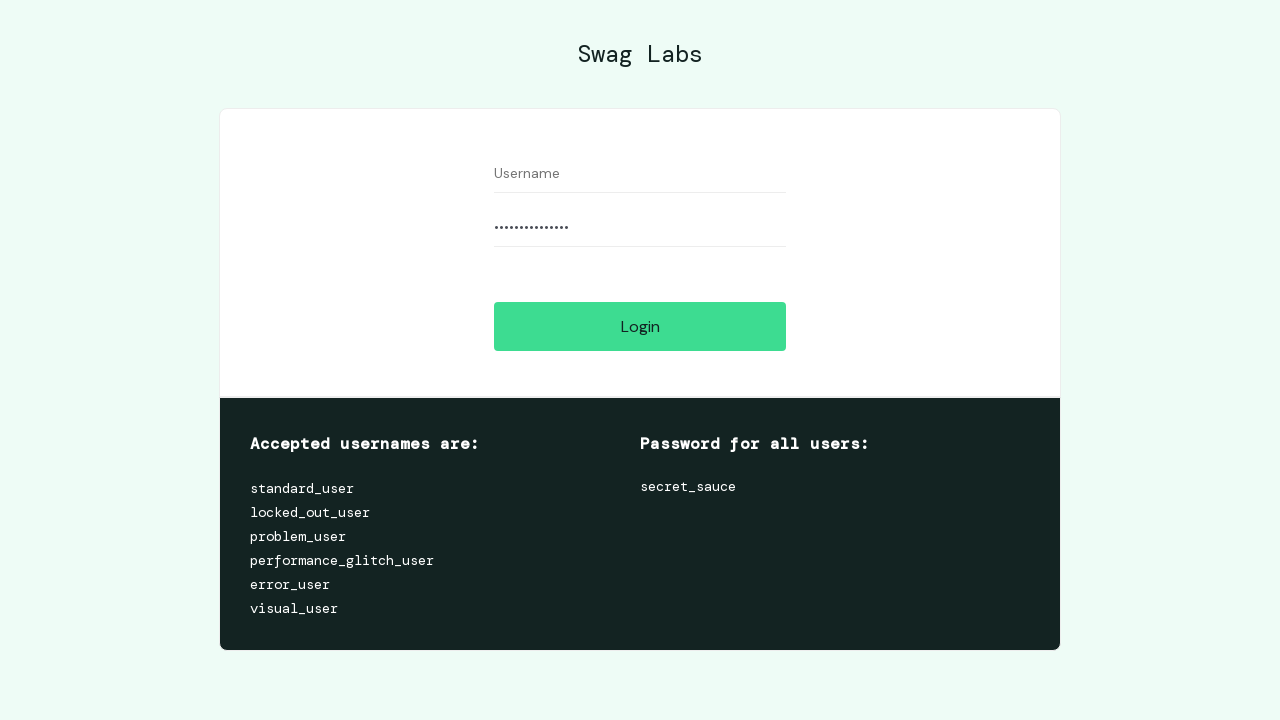

Clicked on password field to focus it at (640, 228) on input[data-test='password']
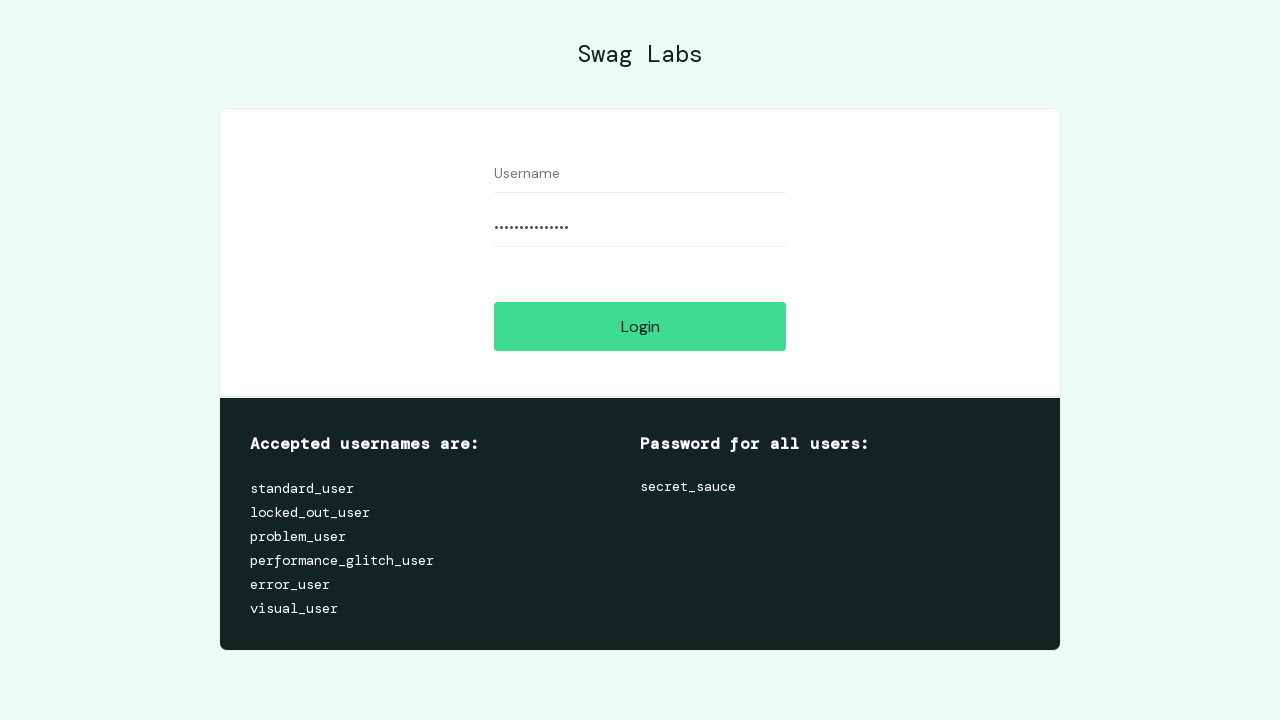

Selected all text in password field
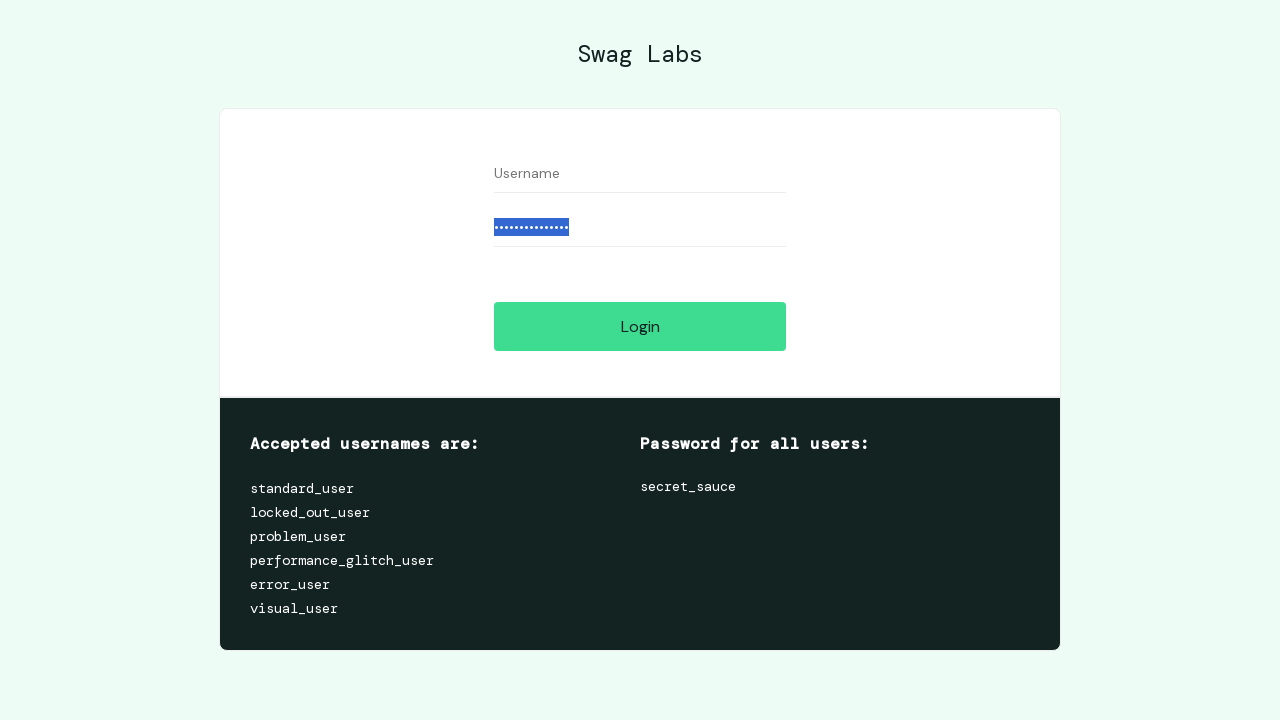

Cleared password field by pressing Delete
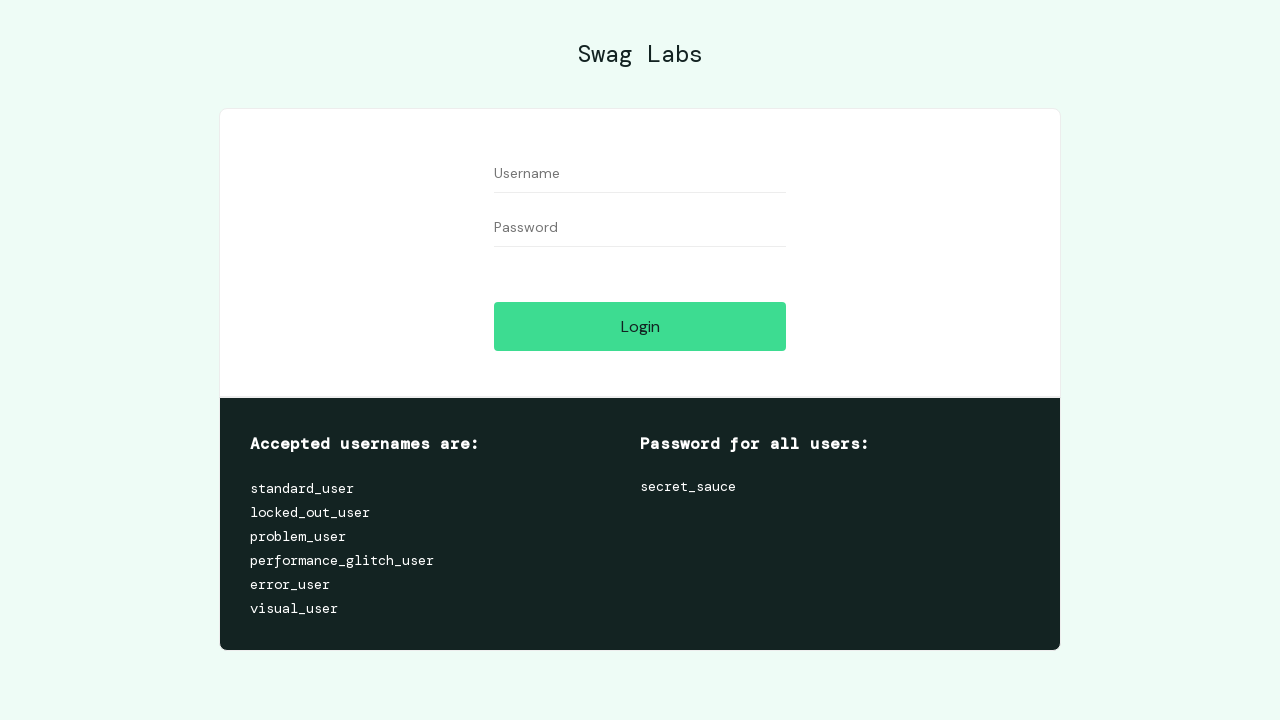

Clicked the login button at (640, 326) on input[data-test='login-button']
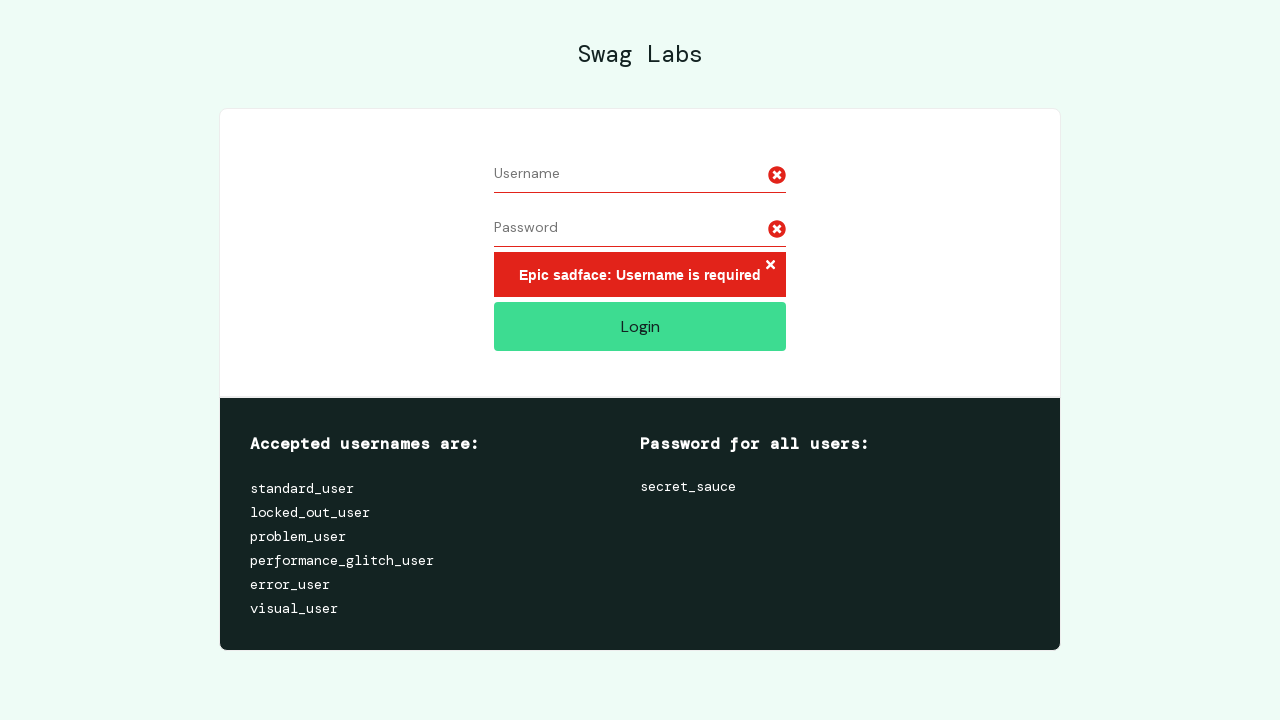

Error message appeared on the page
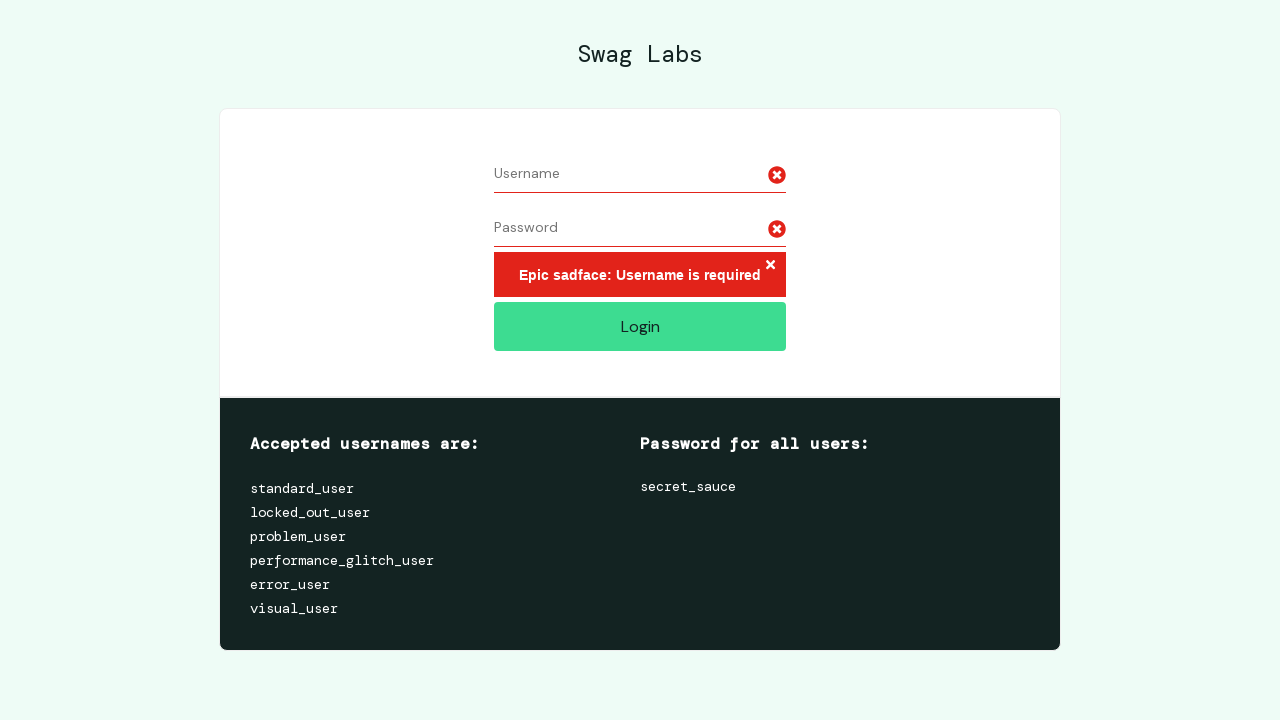

Retrieved error message text: 'Epic sadface: Username is required'
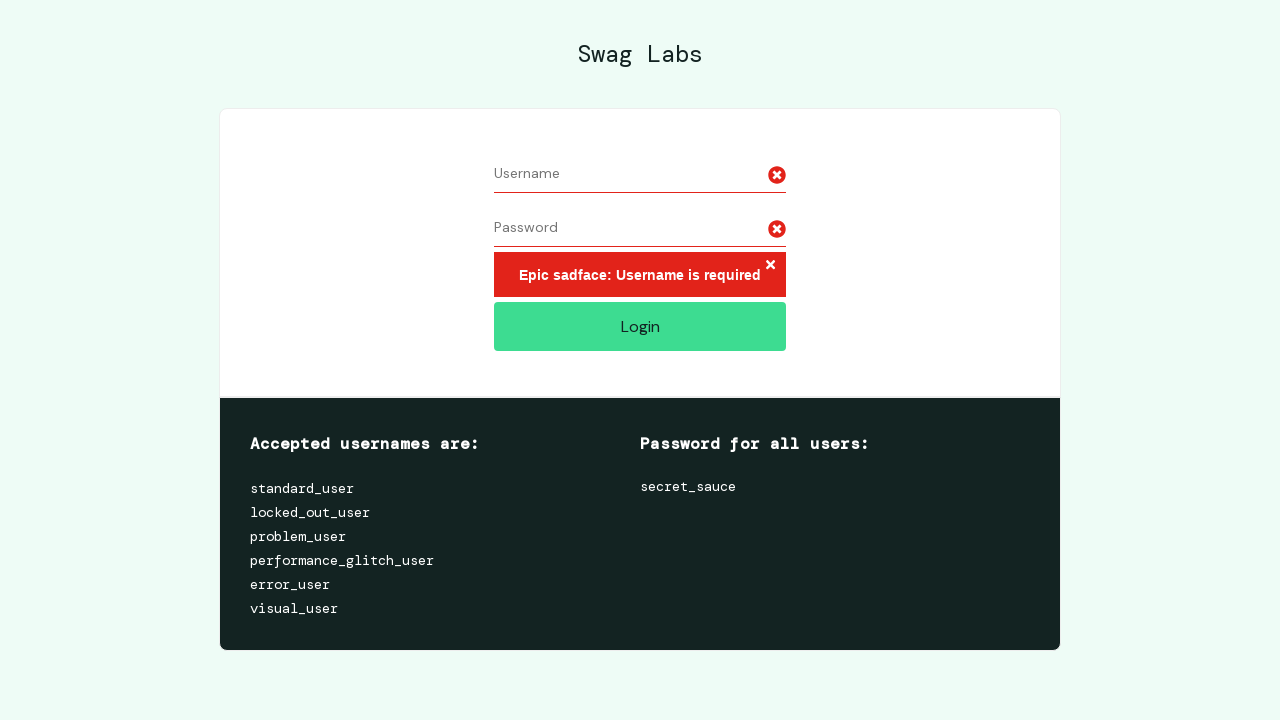

Verified that 'Username is required' error message is displayed
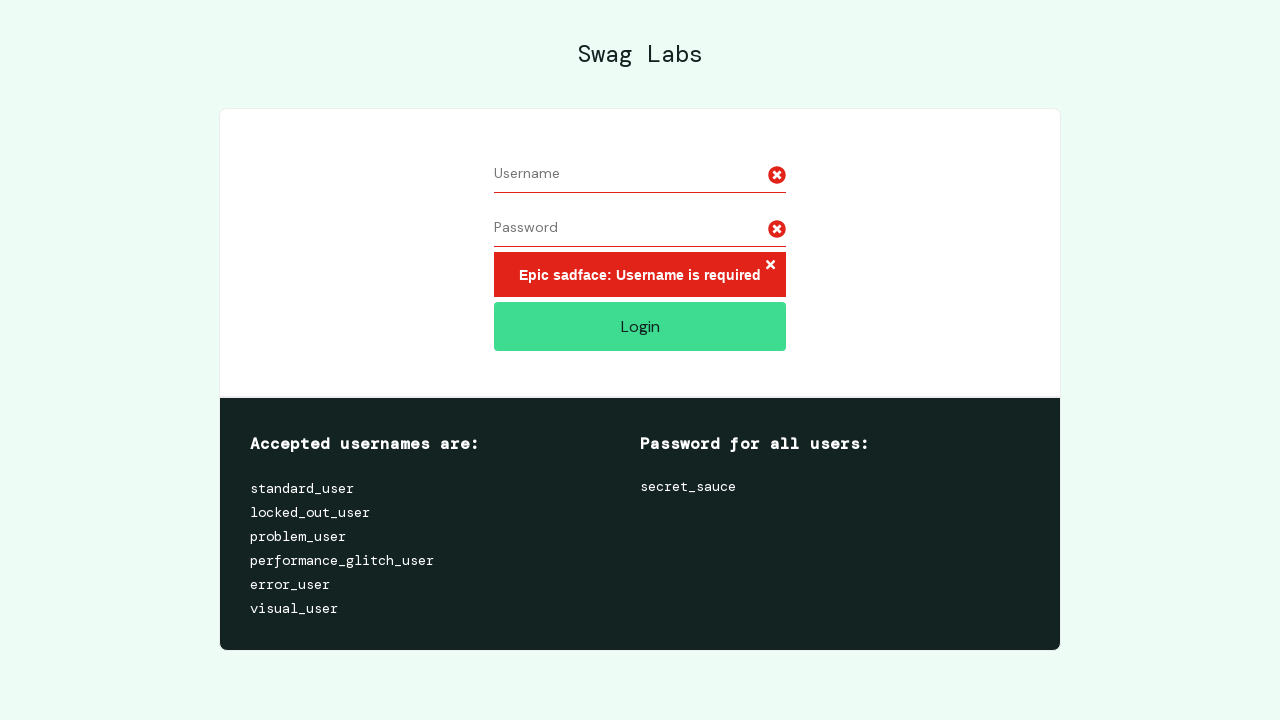

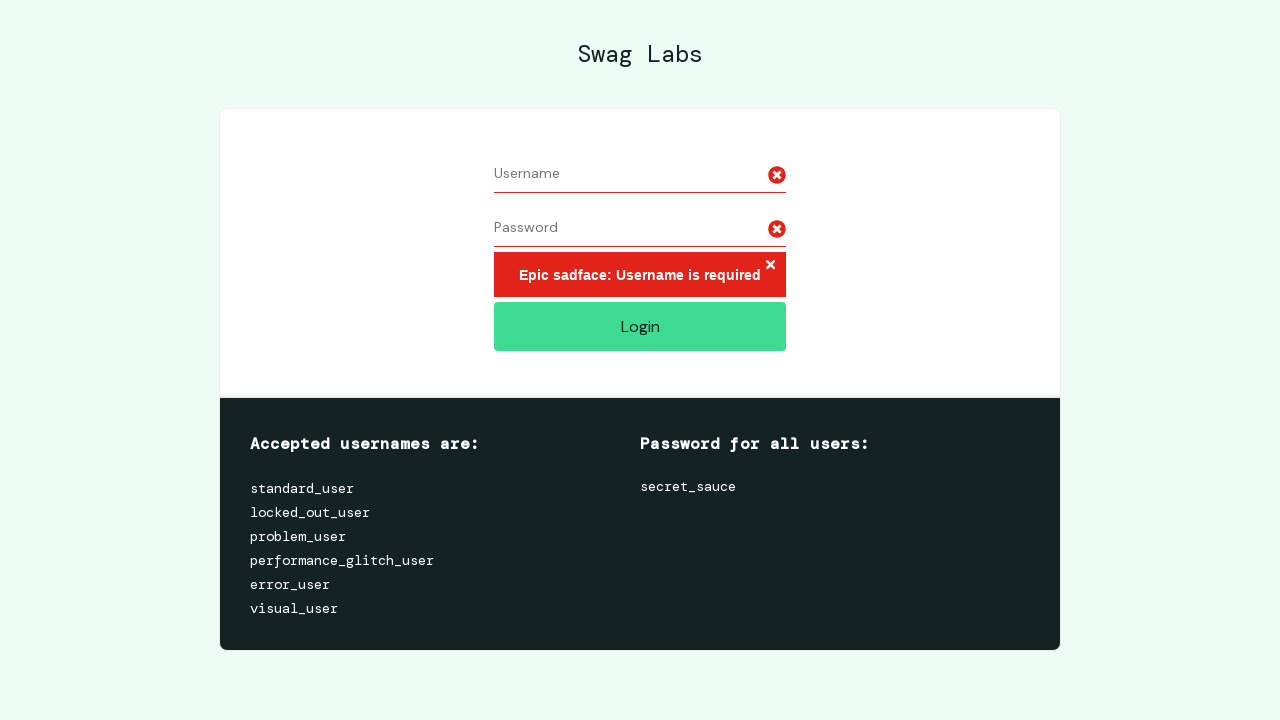